Tests iframe navigation by switching between nested iframes and entering text in input fields within different frames

Starting URL: http://demo.automationtesting.in/Frames.html

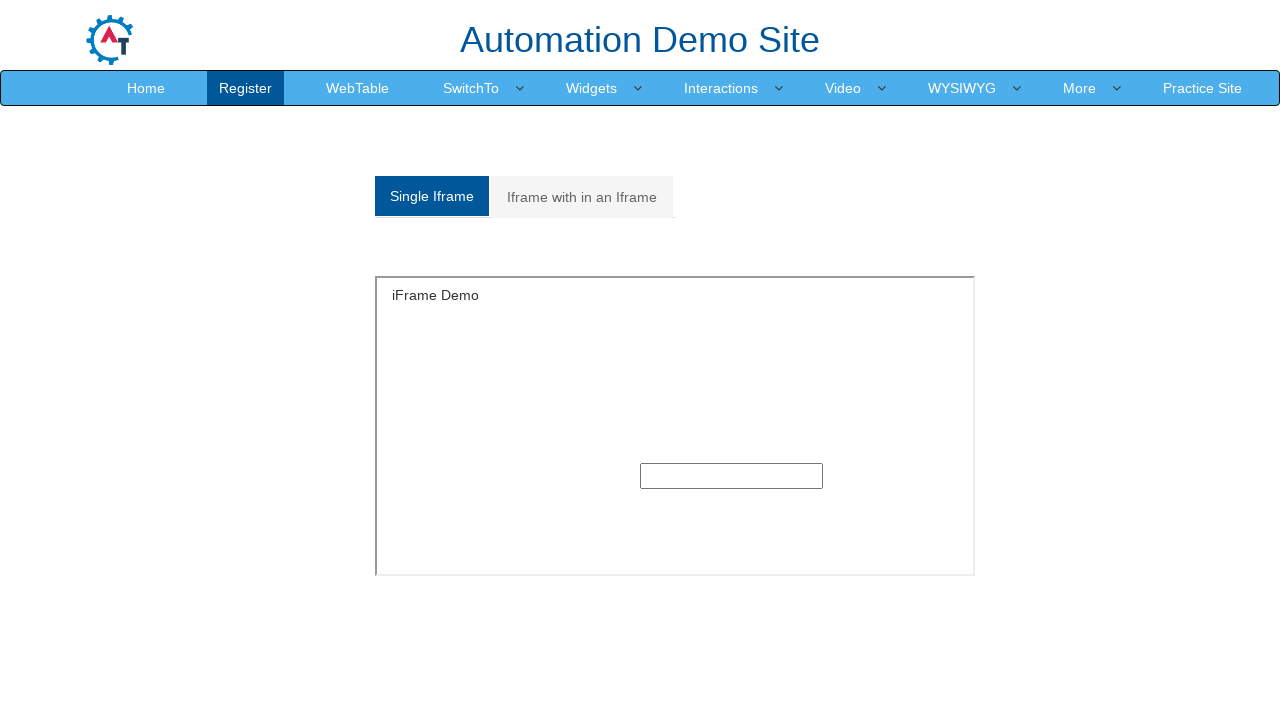

Located first iframe element
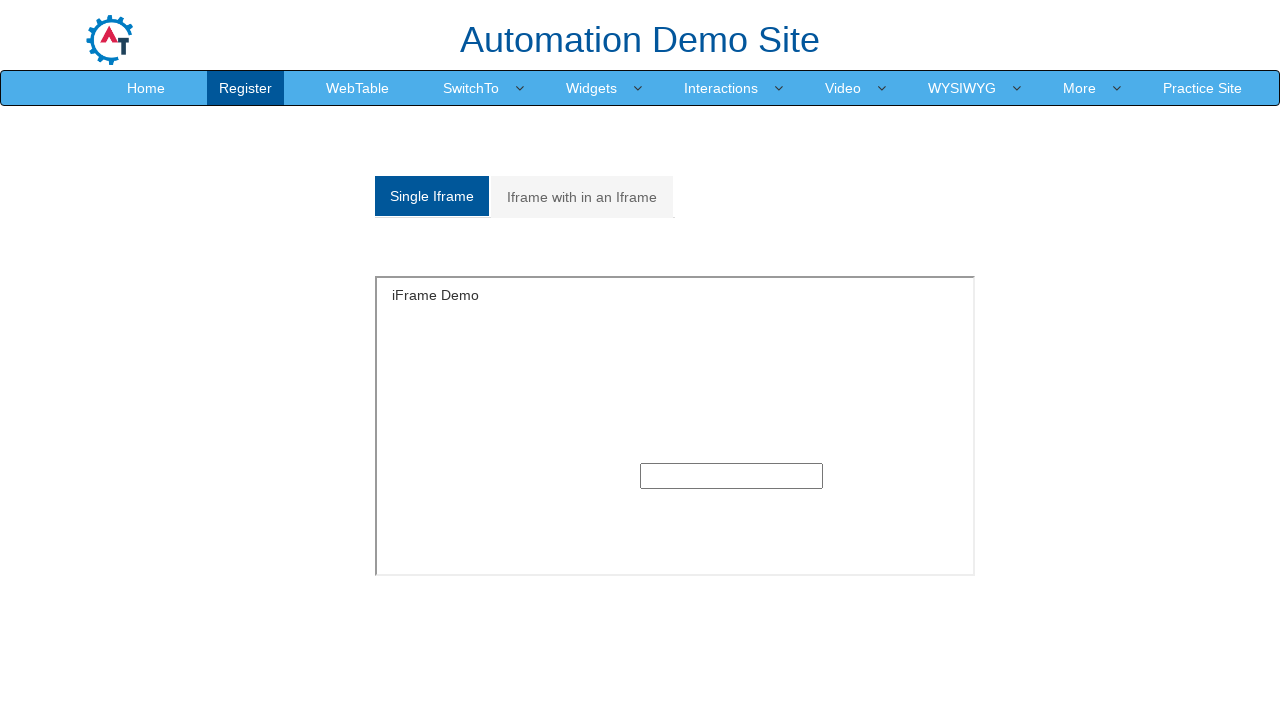

Filled input field in first iframe with 'hi' on iframe >> nth=0 >> internal:control=enter-frame >> xpath=/html/body/section/div/
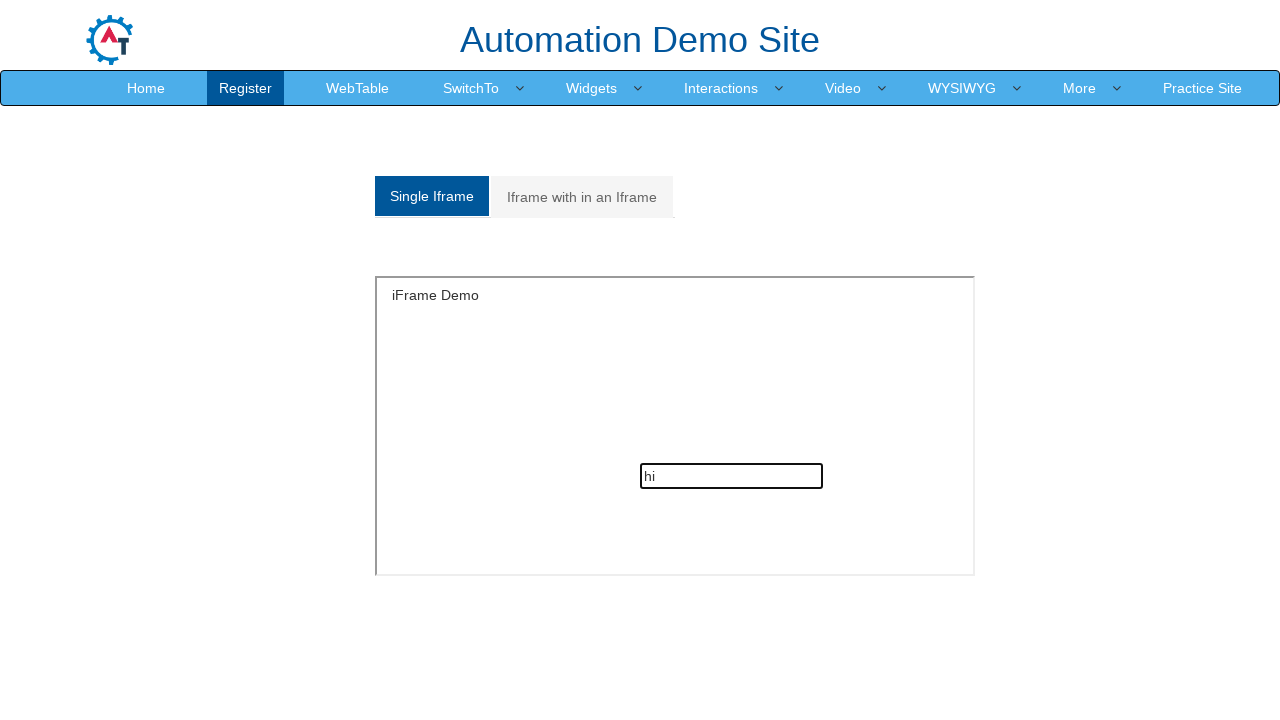

Clicked on 'Iframe with in an Iframe' tab at (582, 197) on text=Iframe with in an Iframe
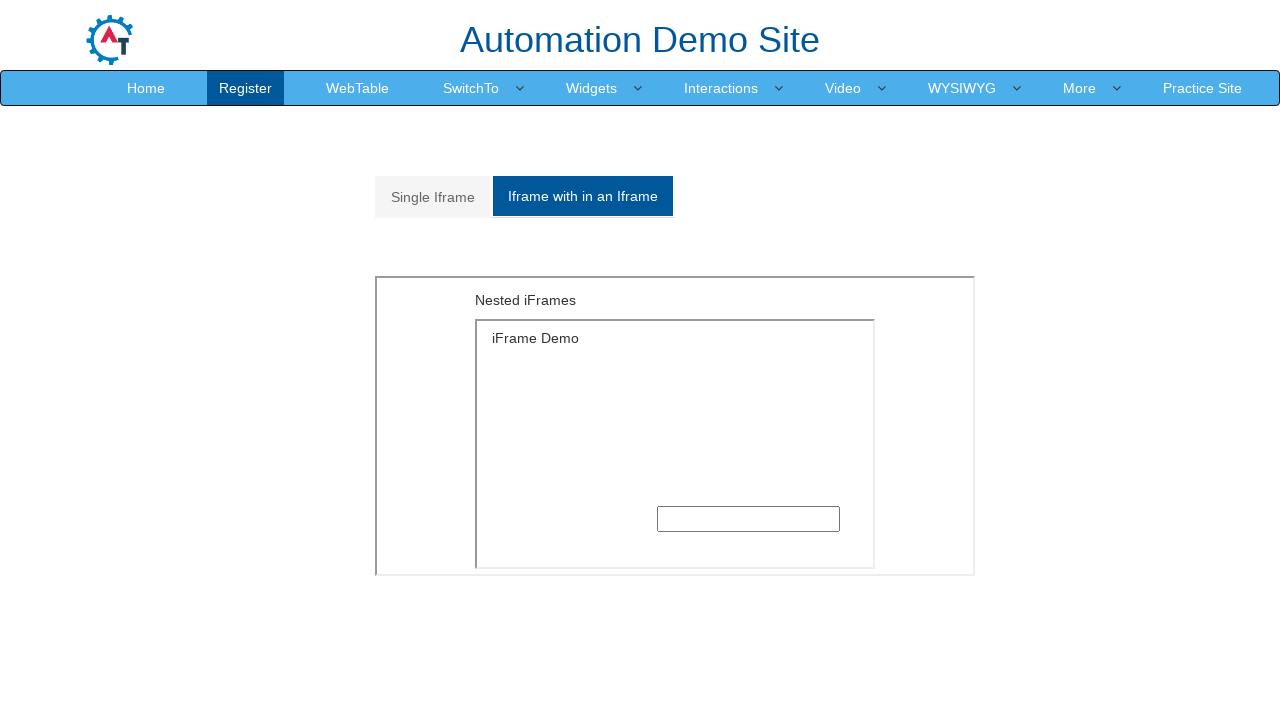

Located outer iframe (second iframe)
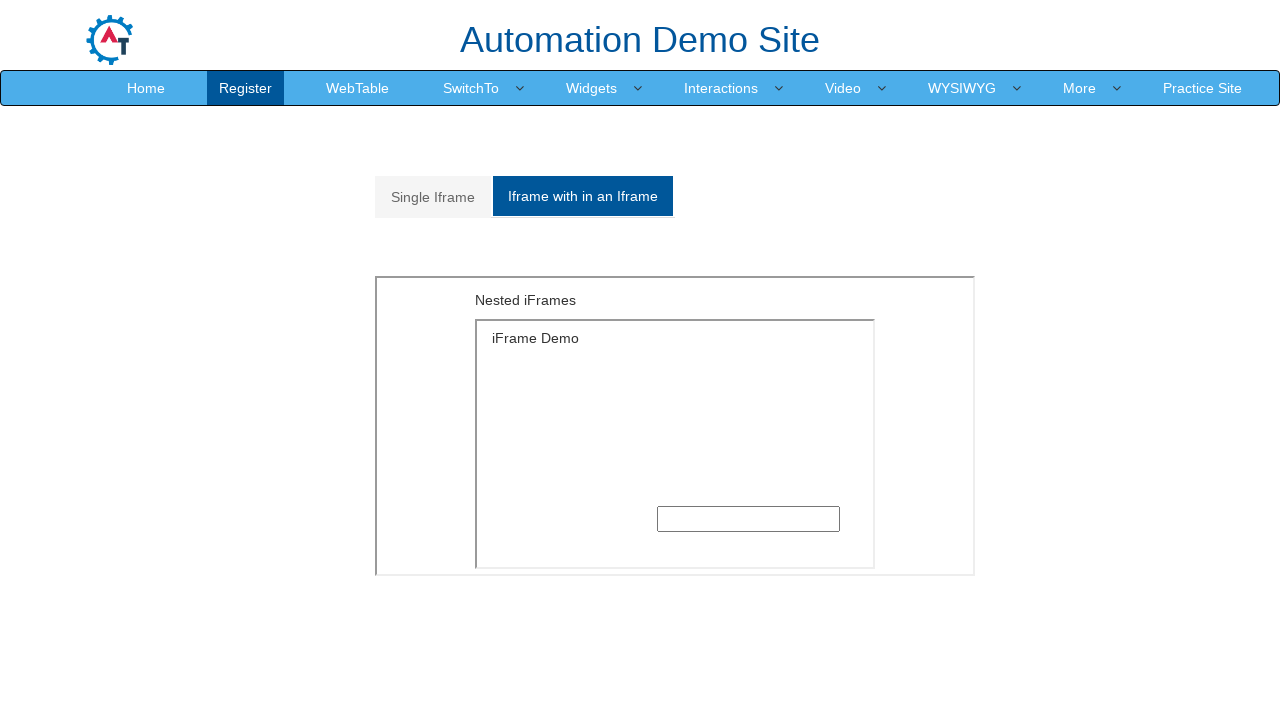

Located nested iframe within outer frame
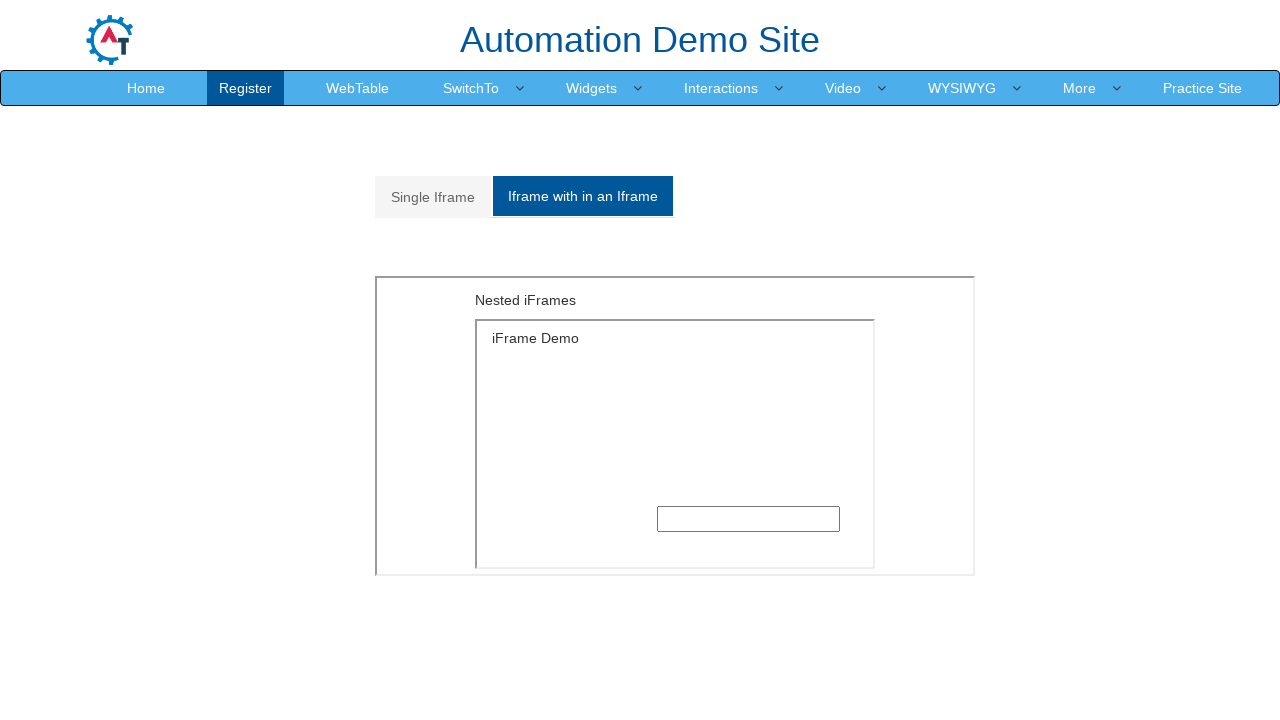

Filled input field in nested iframe with 'hello' on iframe >> nth=1 >> internal:control=enter-frame >> iframe[src='SingleFrame.html'
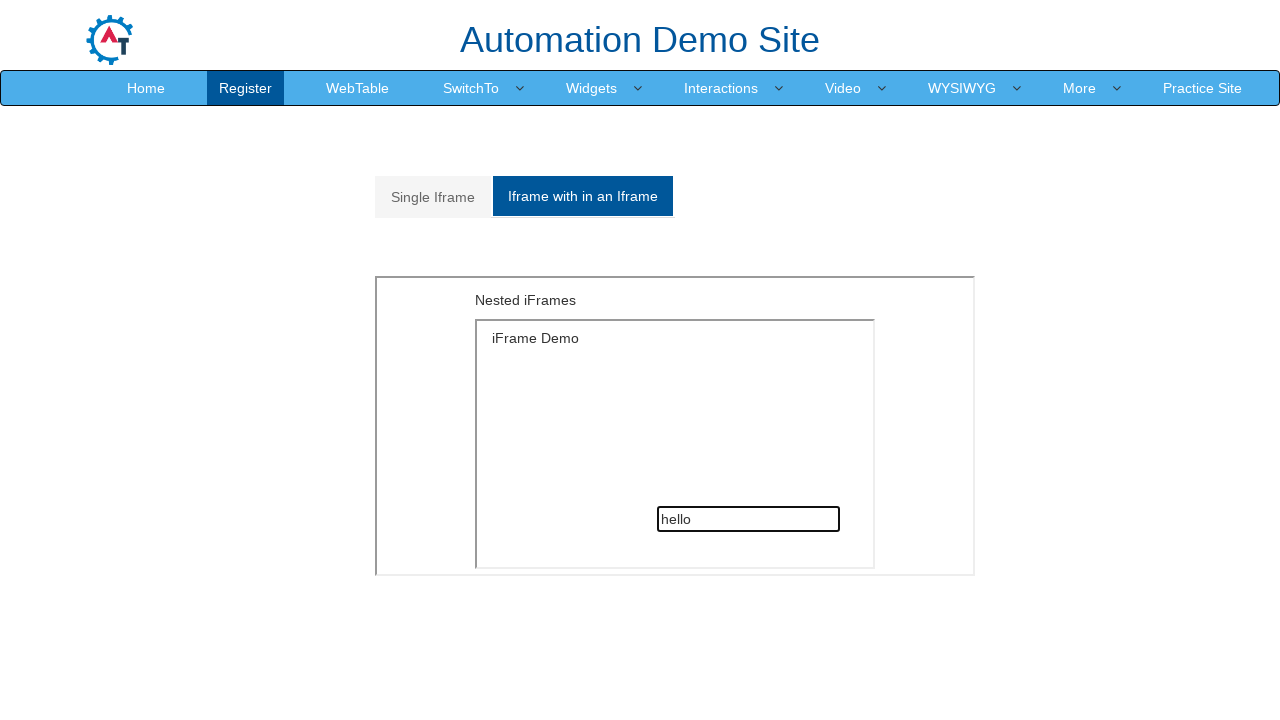

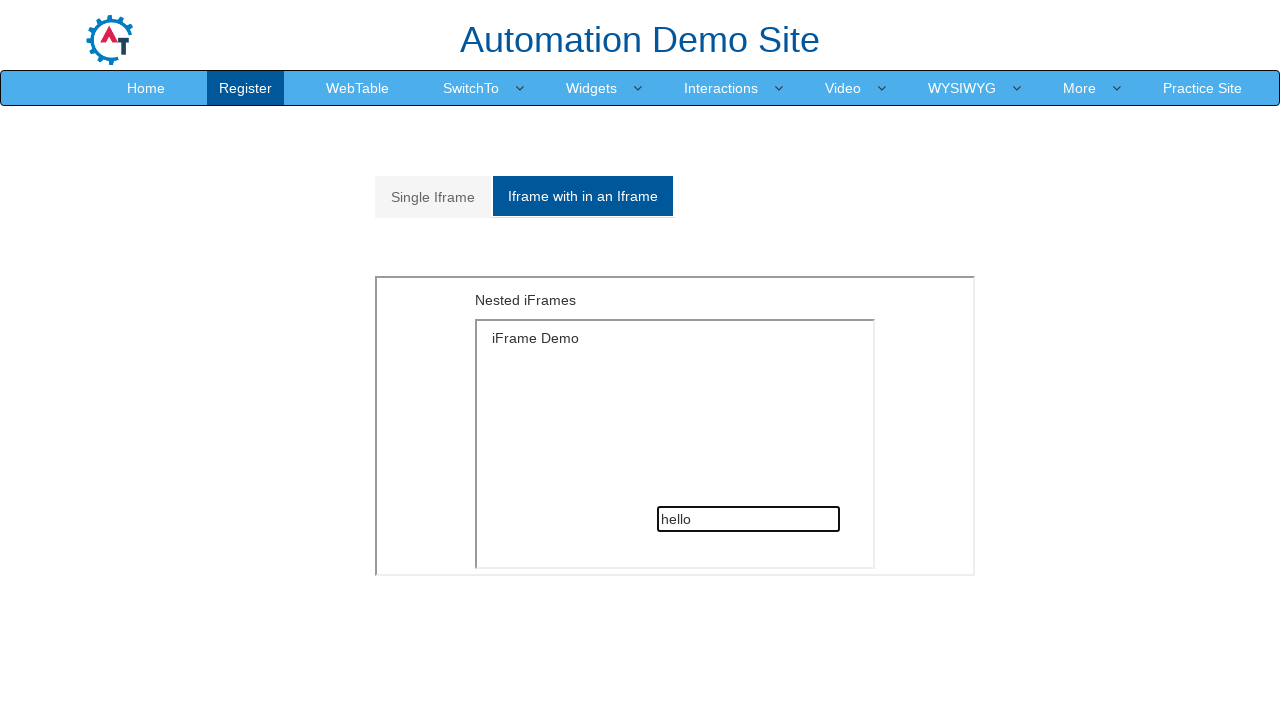